Tests filling multiple form fields using various CSS selector patterns including ID, class, and attribute selectors on a CSS selector practice page

Starting URL: https://syntaxprojects.com/cssSelector.php

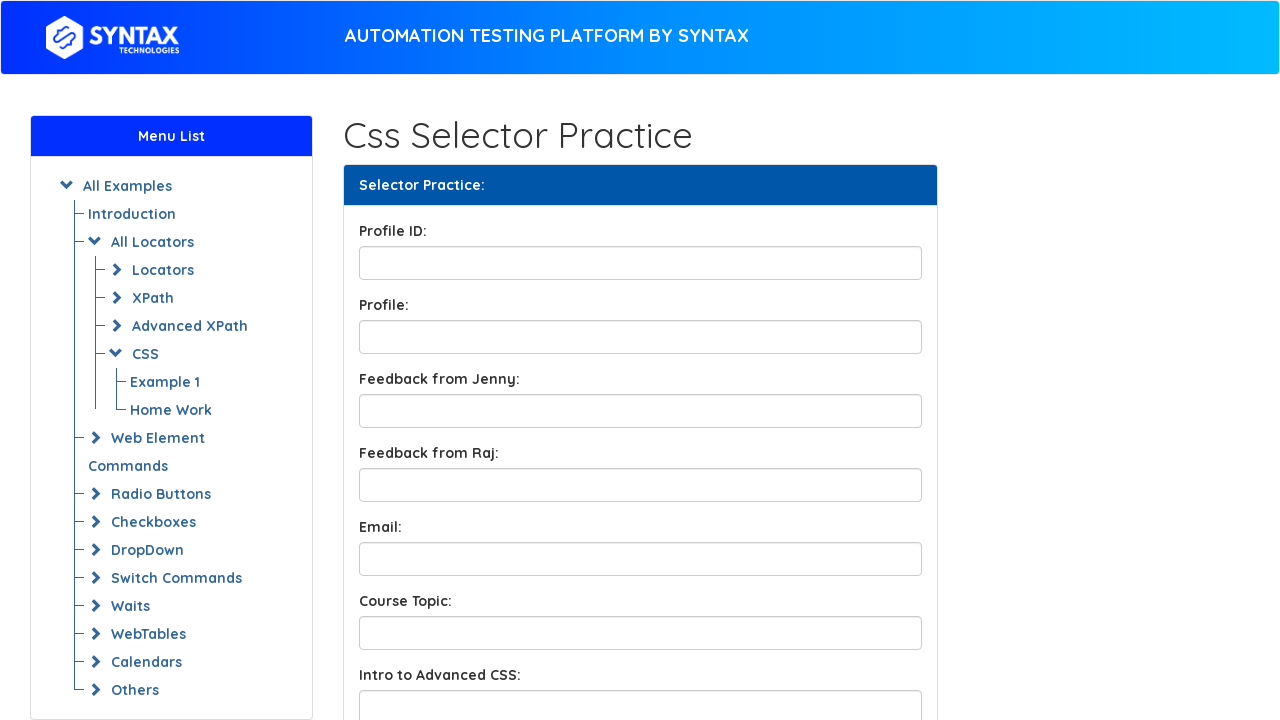

Filled profile ID input field with 'hello' using ID selector on input[id='profileID']
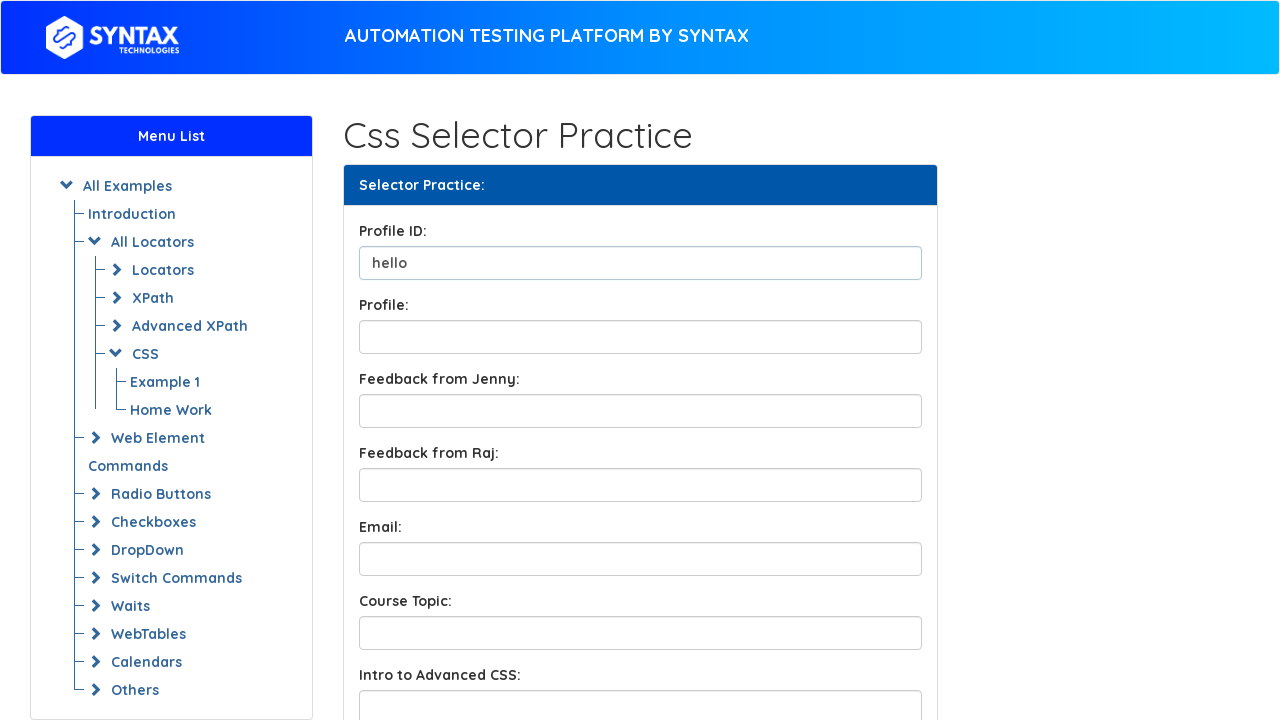

Filled profile box input field with 'sdhdgjgas' using ID selector shorthand on input#profileBox
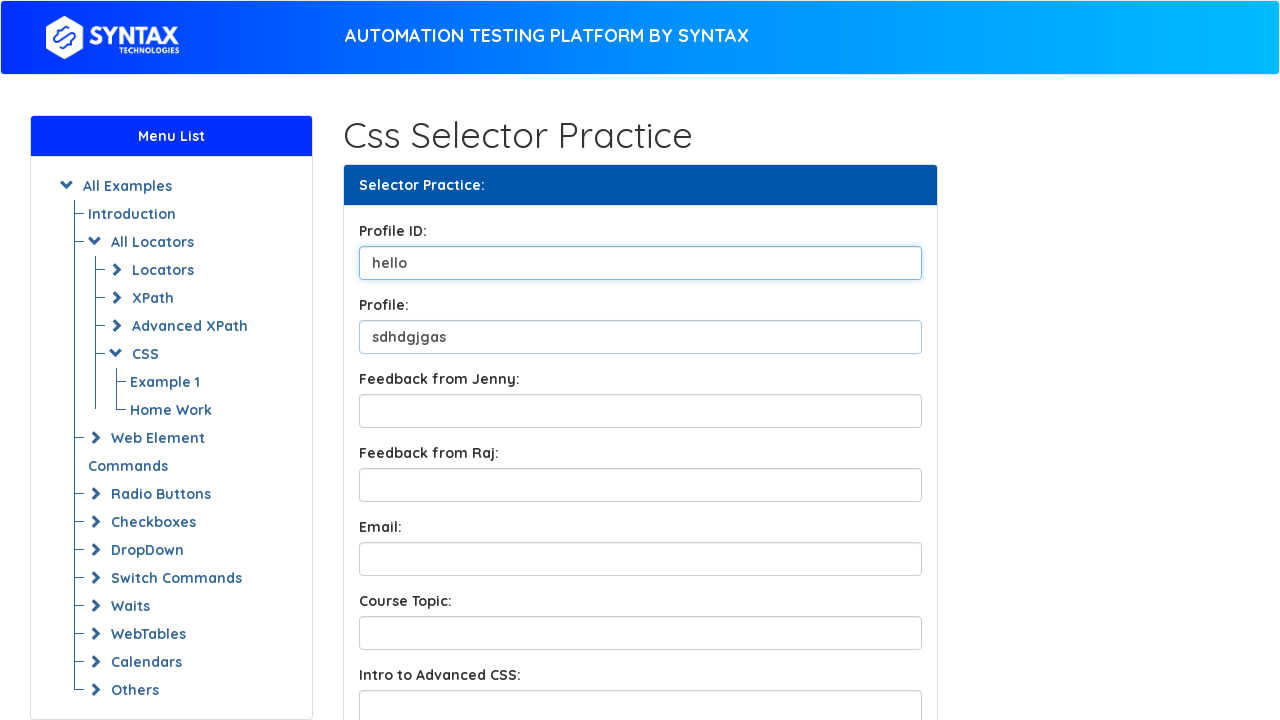

Filled feedback box input field with 'Website is slow' using class selectors on input.form-control.feedbackBox1
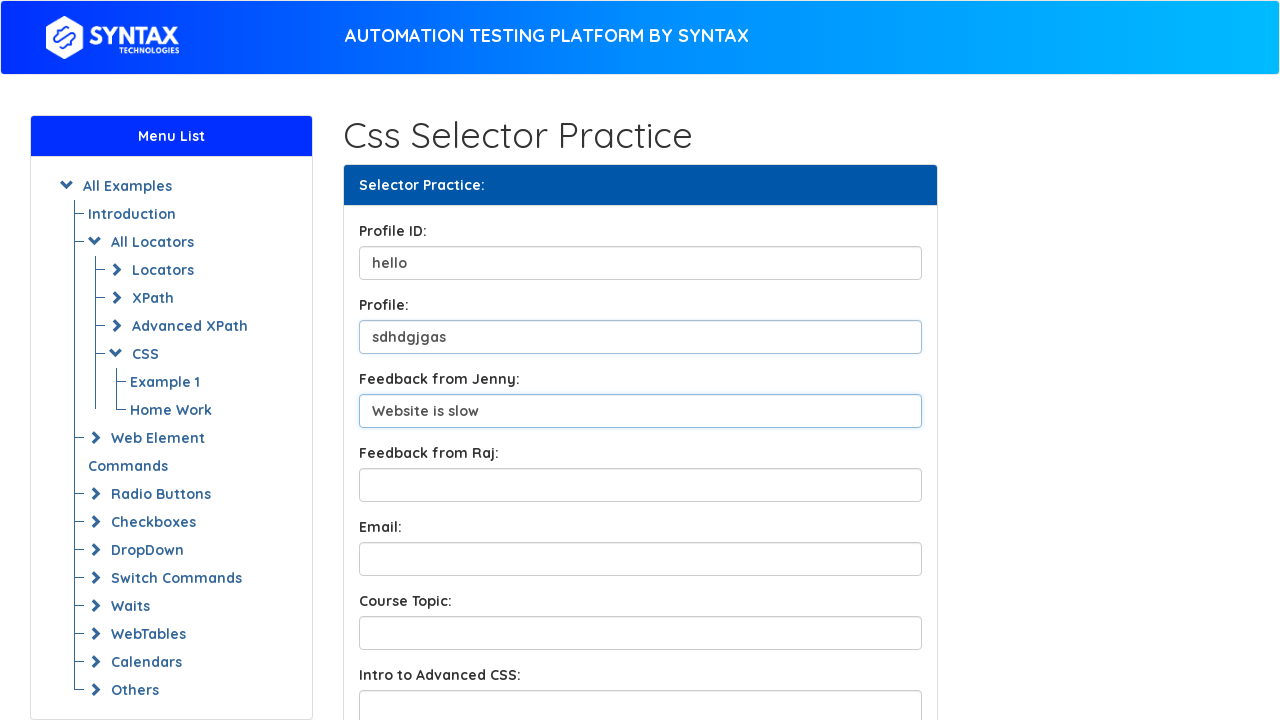

Filled course topic input field with 'selenium' using attribute substring selector on input[name*='contentInput']
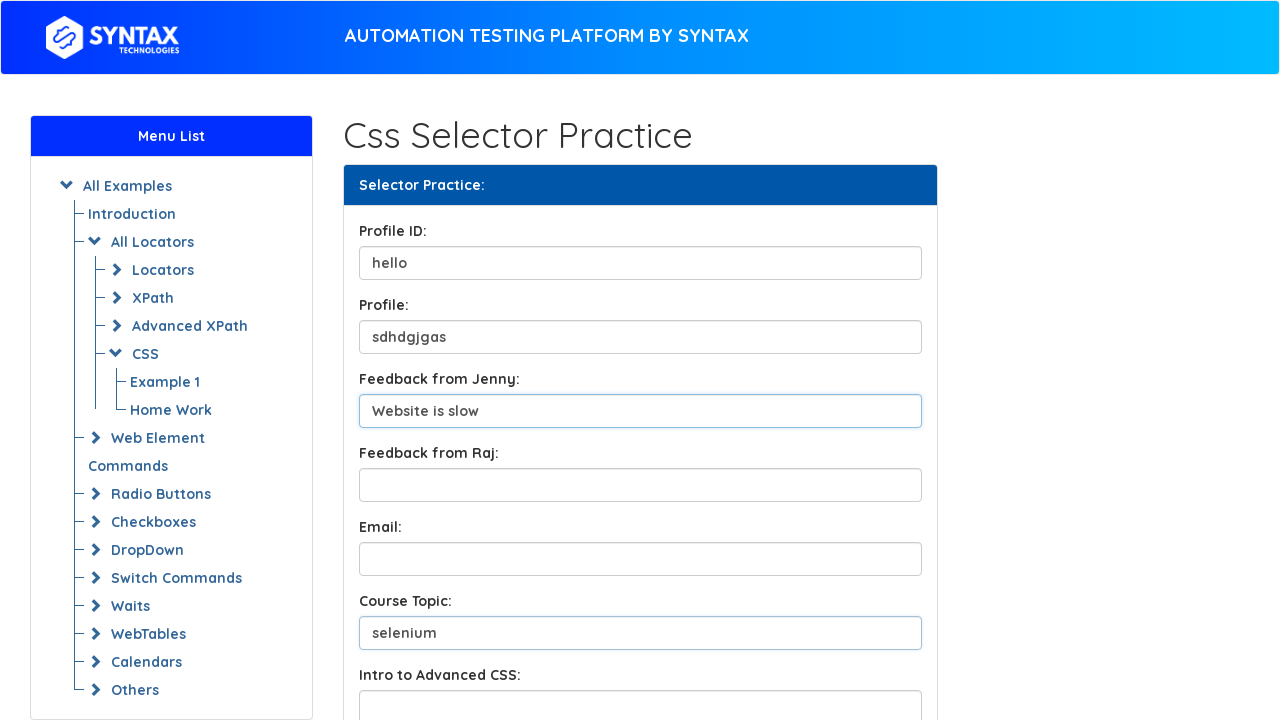

Filled intro input field with 'easy' using attribute starts-with selector on input[name^='IntroInput']
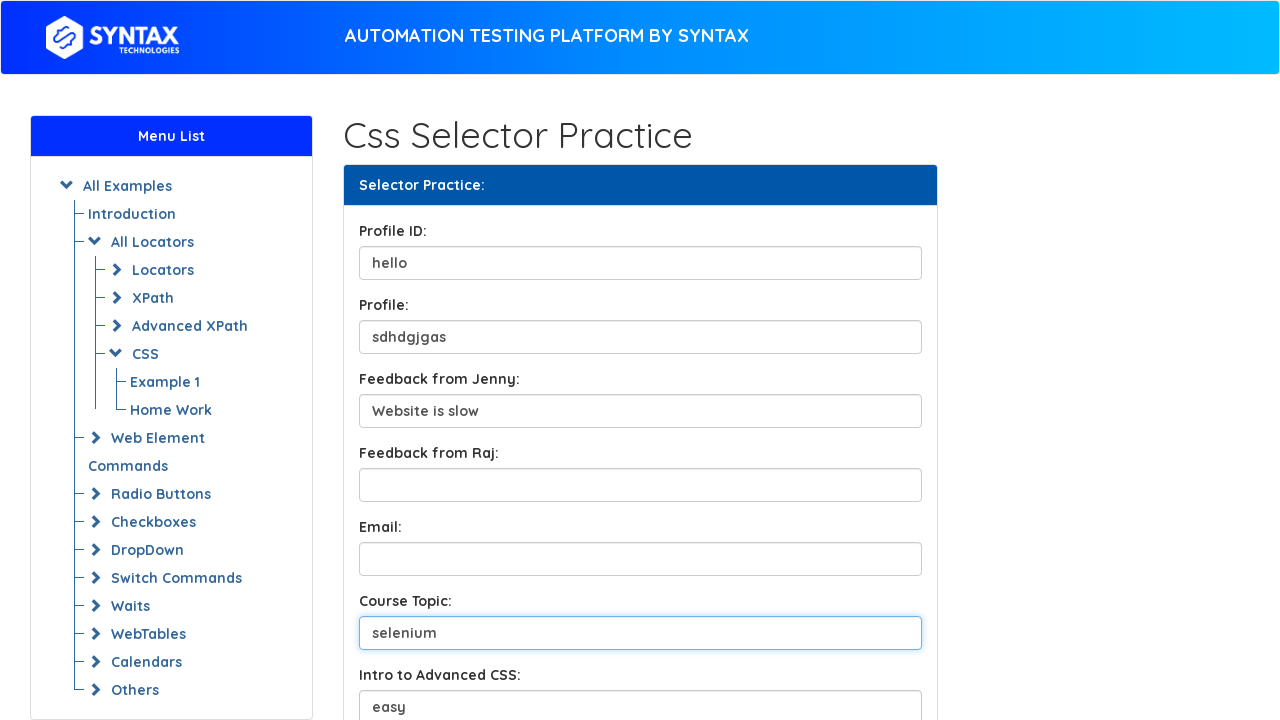

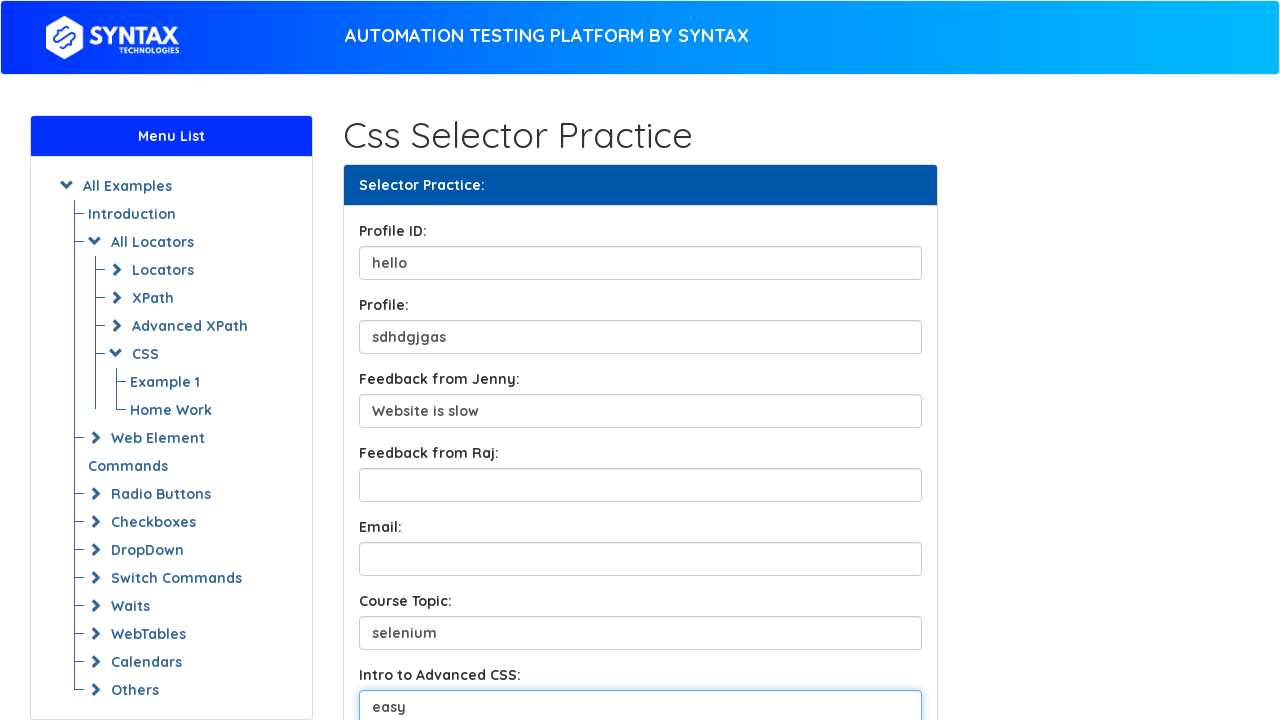